Tests clicking a checkbox in a users table on a practice page by locating the checkbox associated with a specific username and clicking it.

Starting URL: https://selectorshub.com/xpath-practice-page/

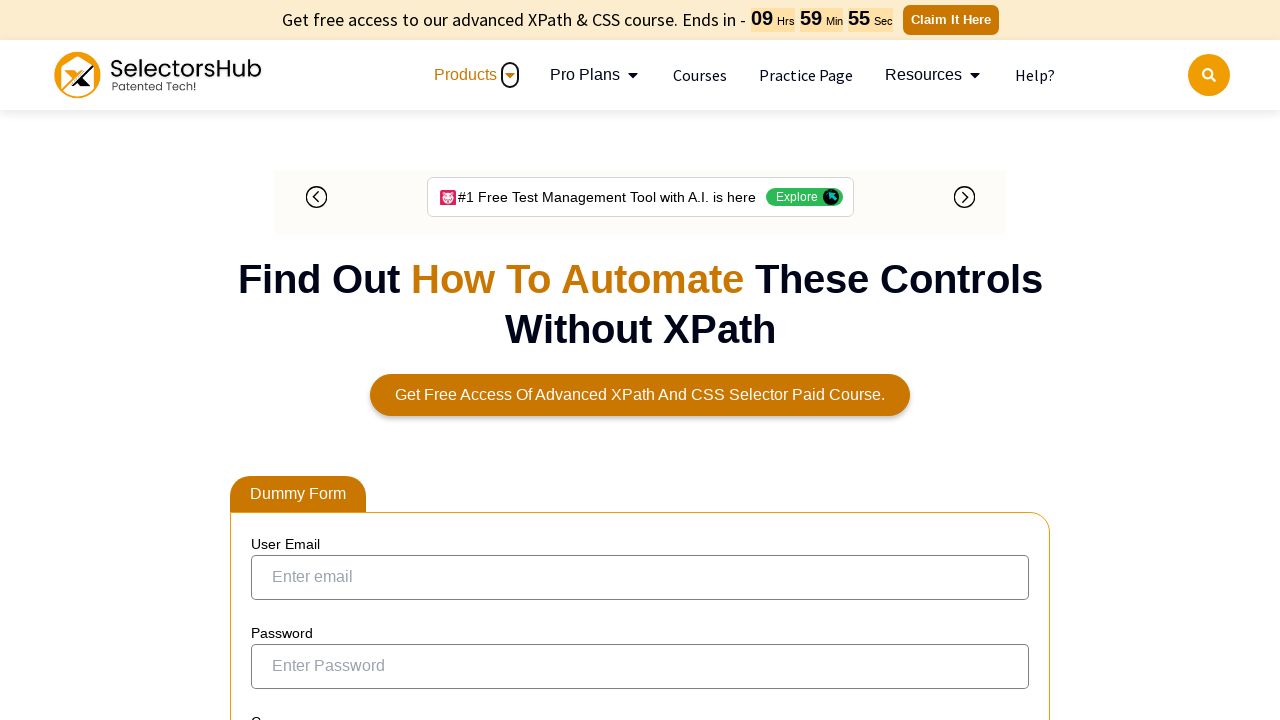

Waited for users table to load with Jasmine.Morgan user visible
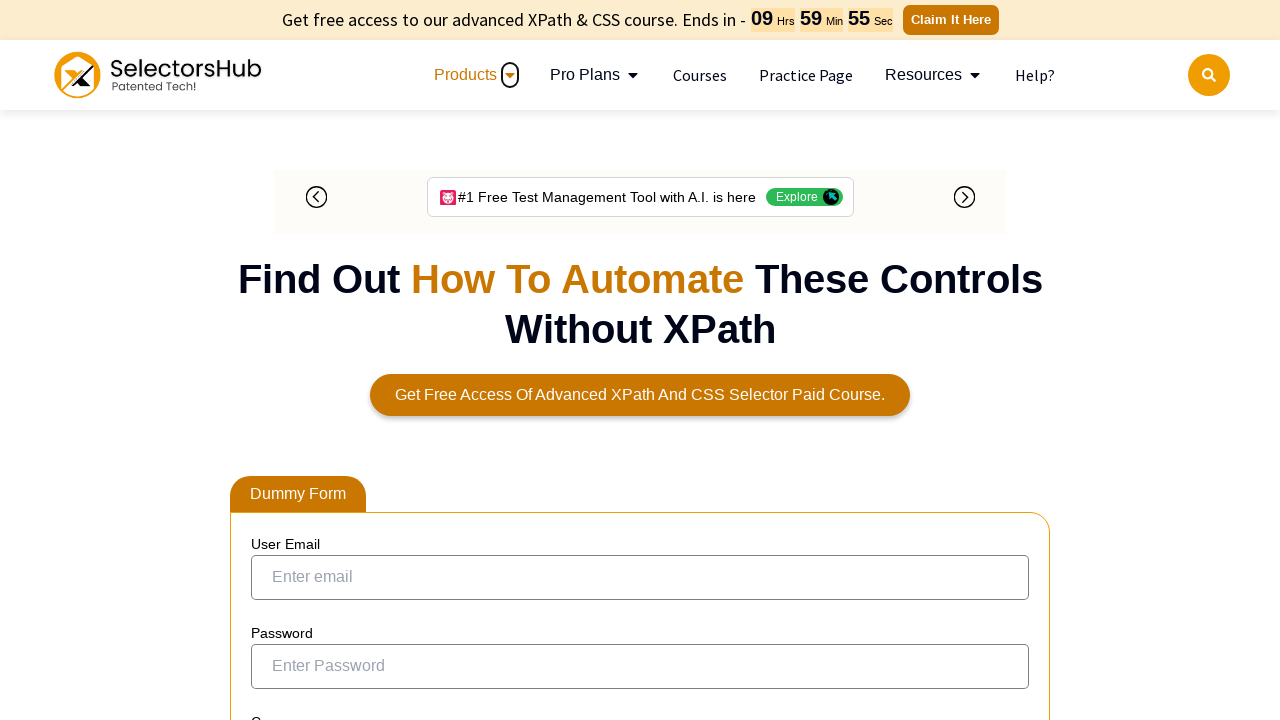

Clicked checkbox for user Jasmine.Morgan at (274, 360) on xpath=//a[text()='Jasmine.Morgan']/parent::td/preceding-sibling::td/input[@type=
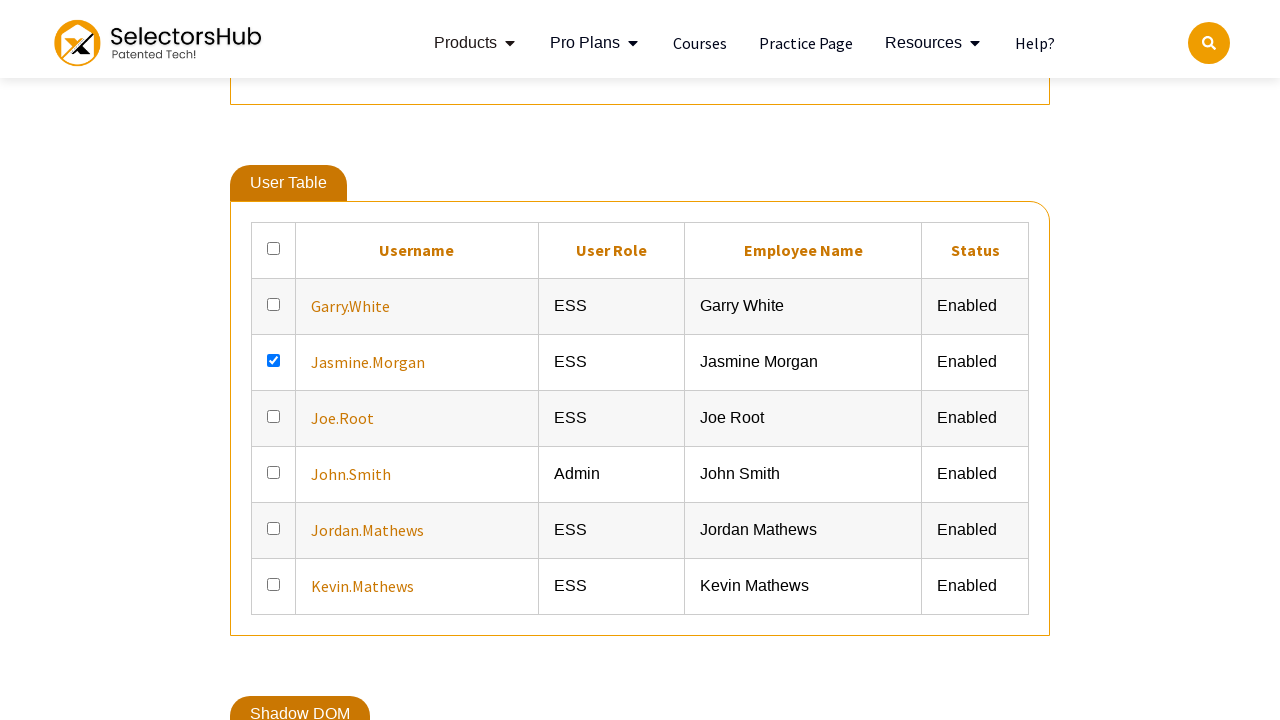

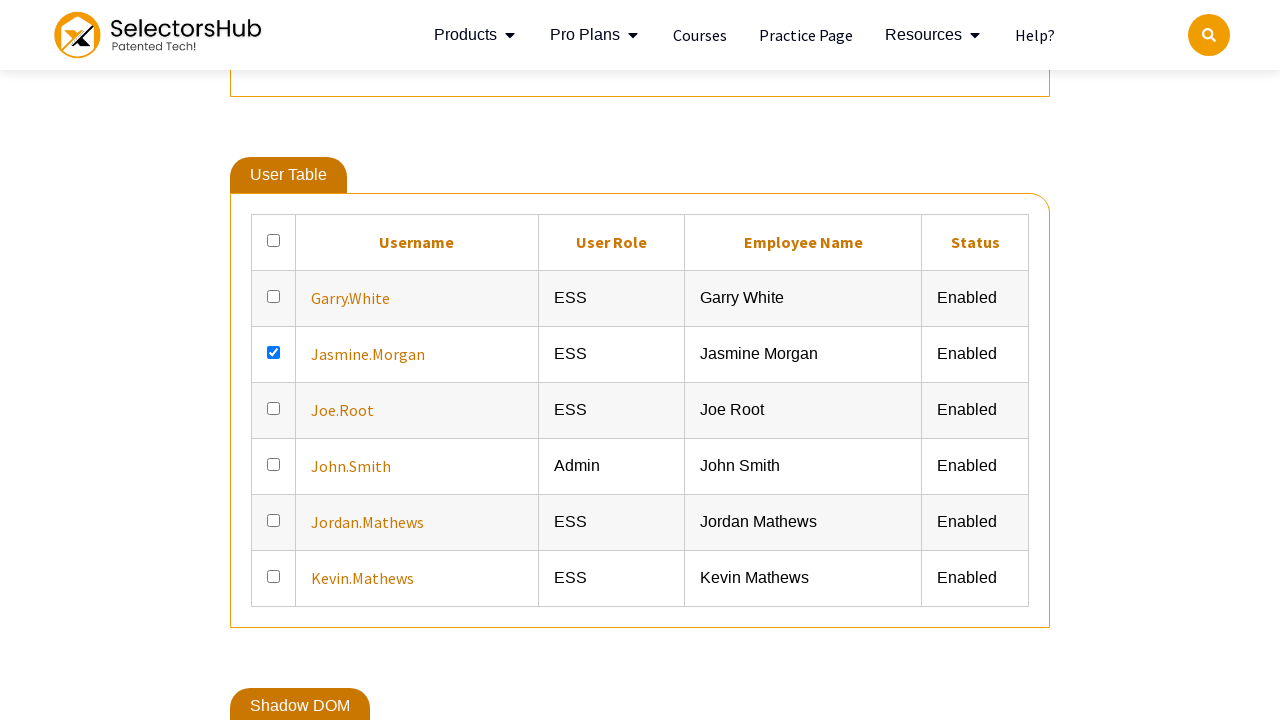